Tests clicking on My Account dropdown and filling search box using JavaScript executor methods

Starting URL: https://ecommerce-playground.lambdatest.io/

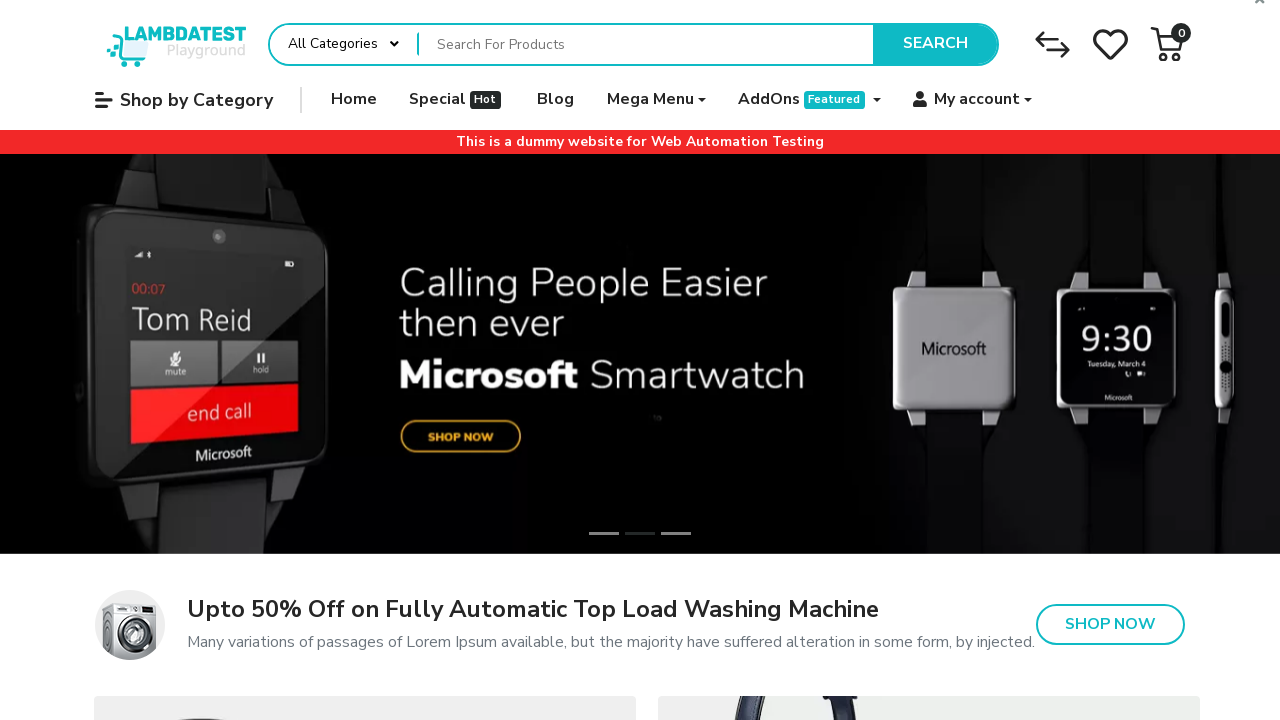

Clicked on My Account dropdown at (977, 100) on xpath=(//div/span[normalize-space()='My account'])[2]
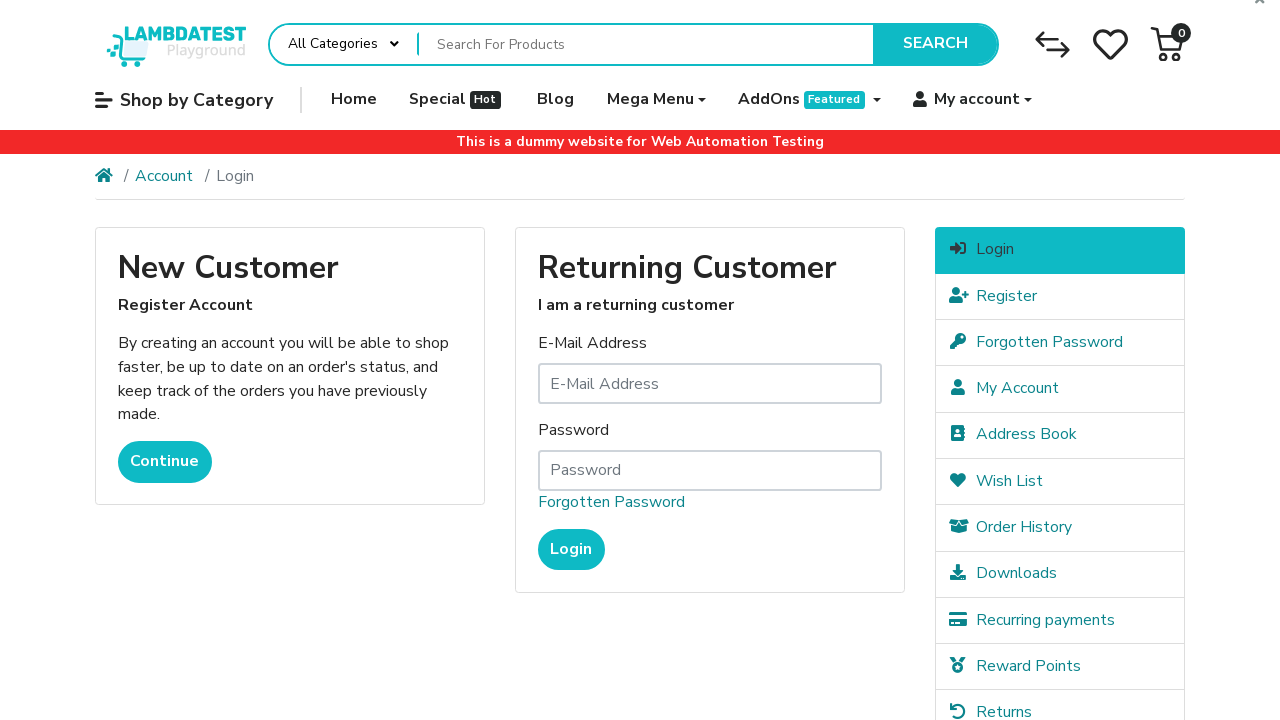

Filled search box with 'Selenium' on [name='search'][data-autocomplete]
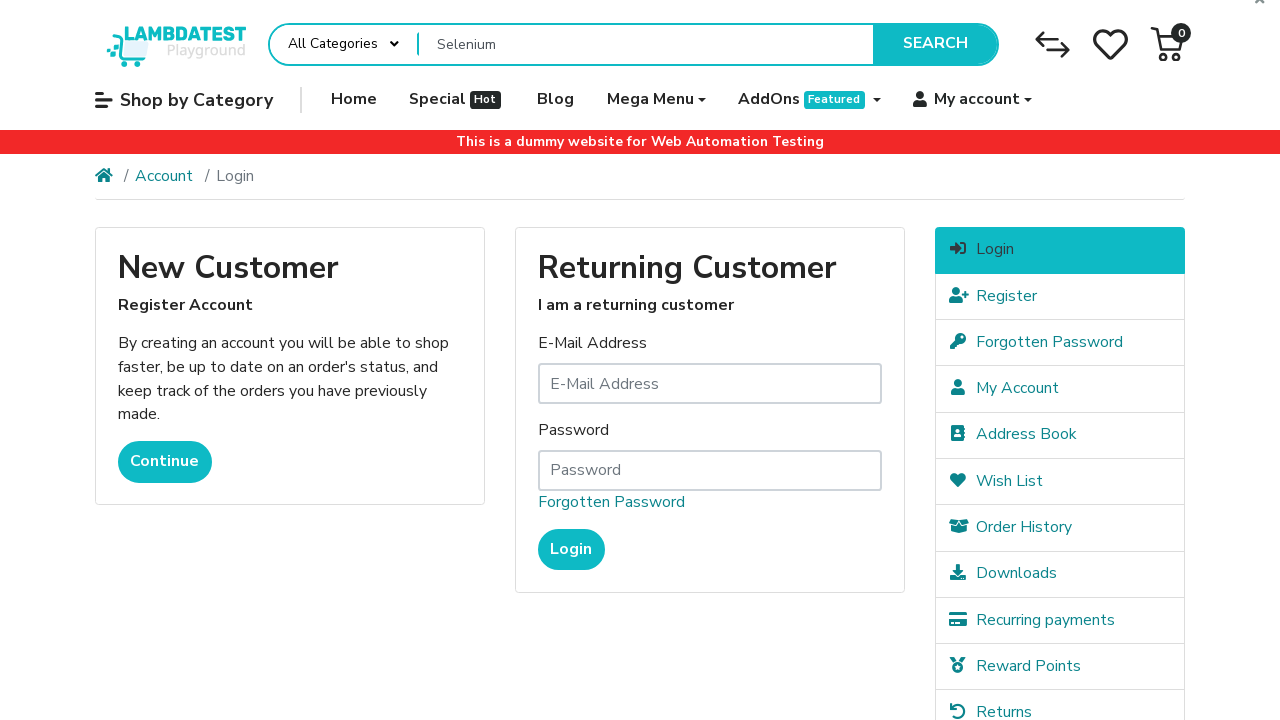

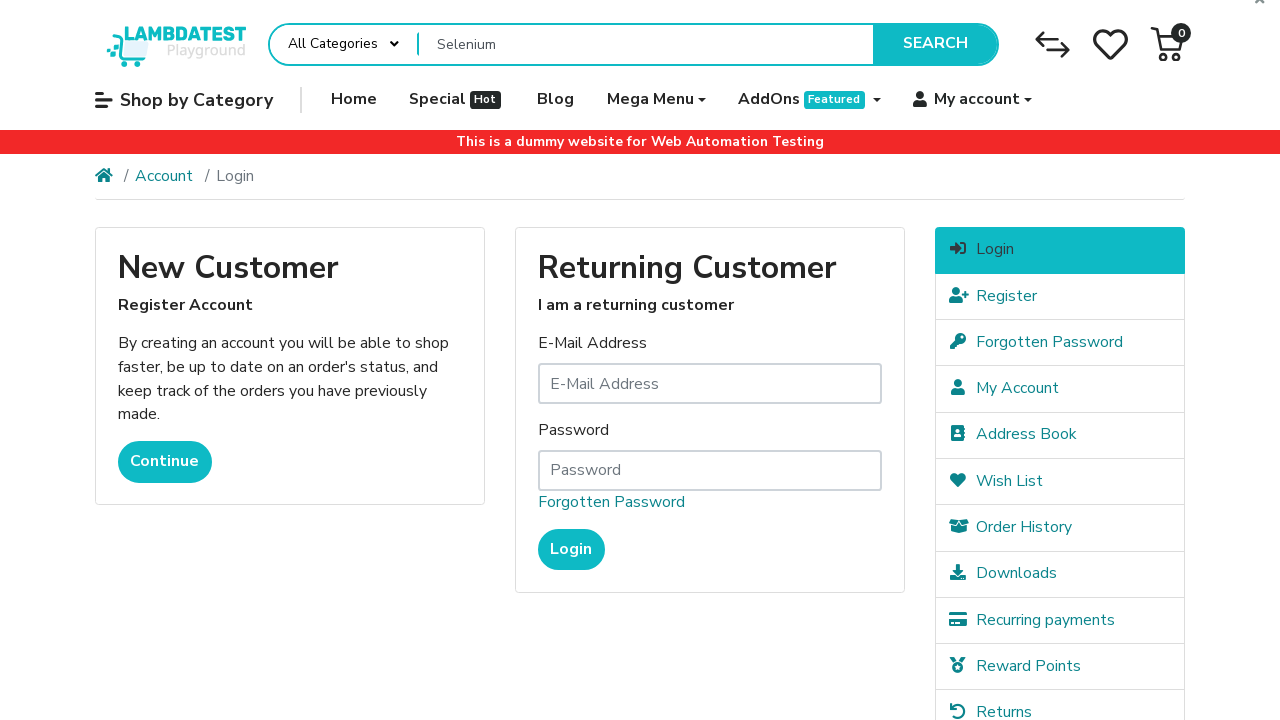